Tests dropdown functionality by selecting option one from a dropdown menu

Starting URL: https://the-internet.herokuapp.com/

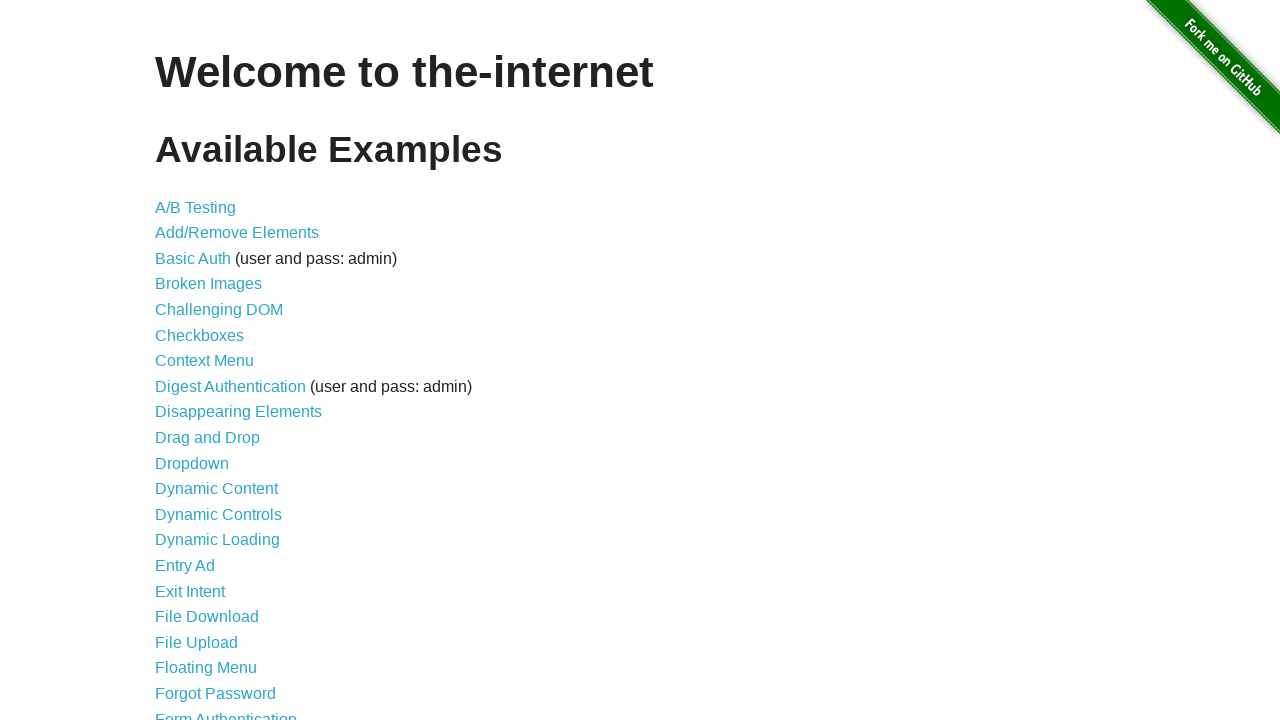

Clicked dropdown menu link at (192, 463) on a[href='/dropdown']
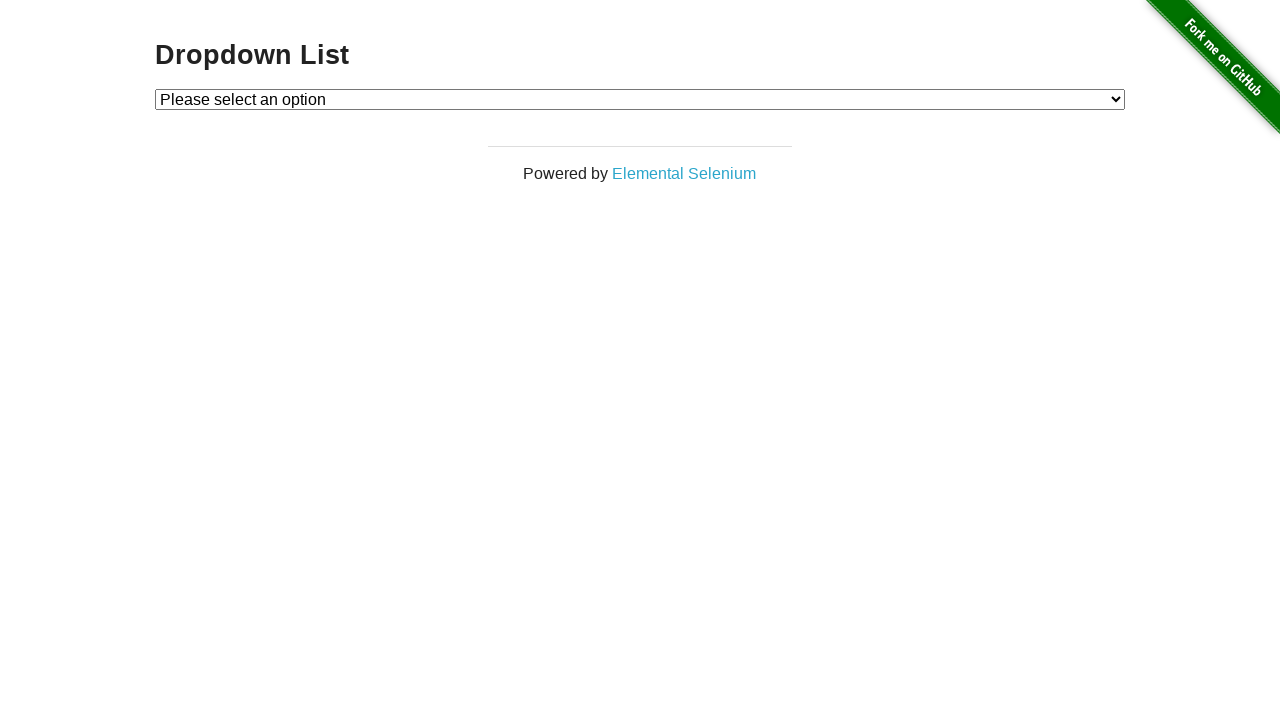

Selected option one from dropdown menu on #dropdown
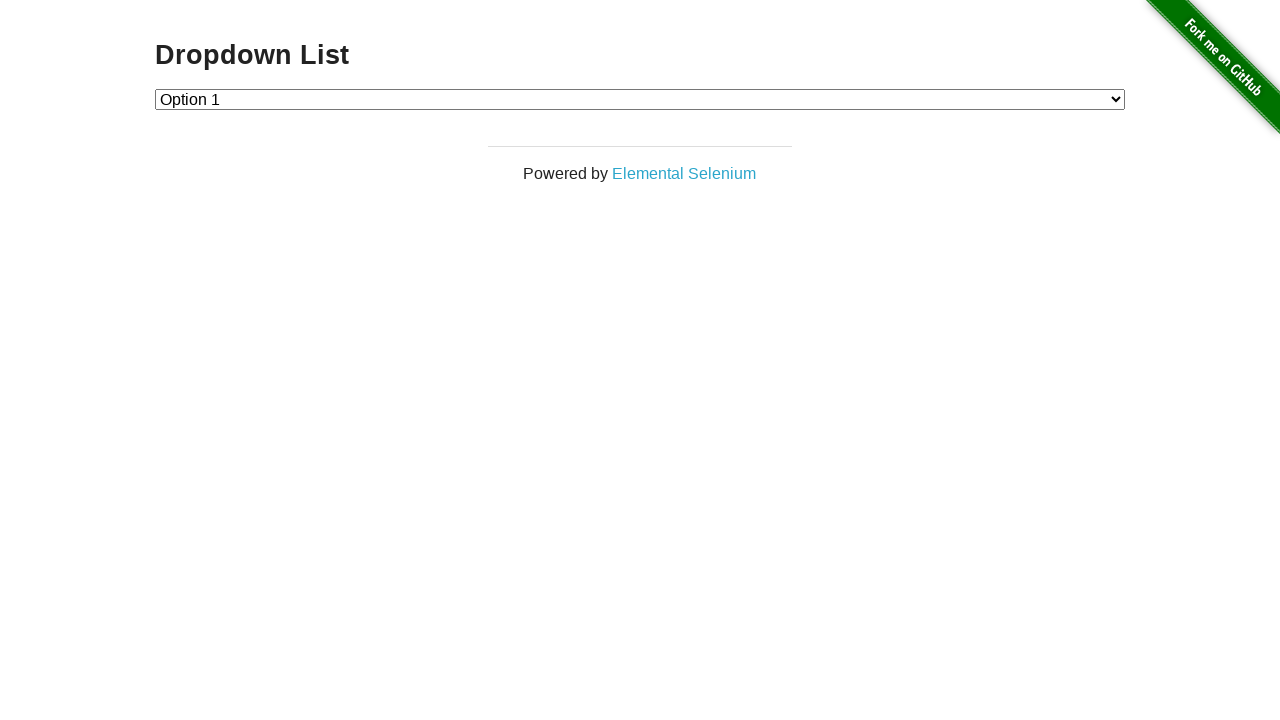

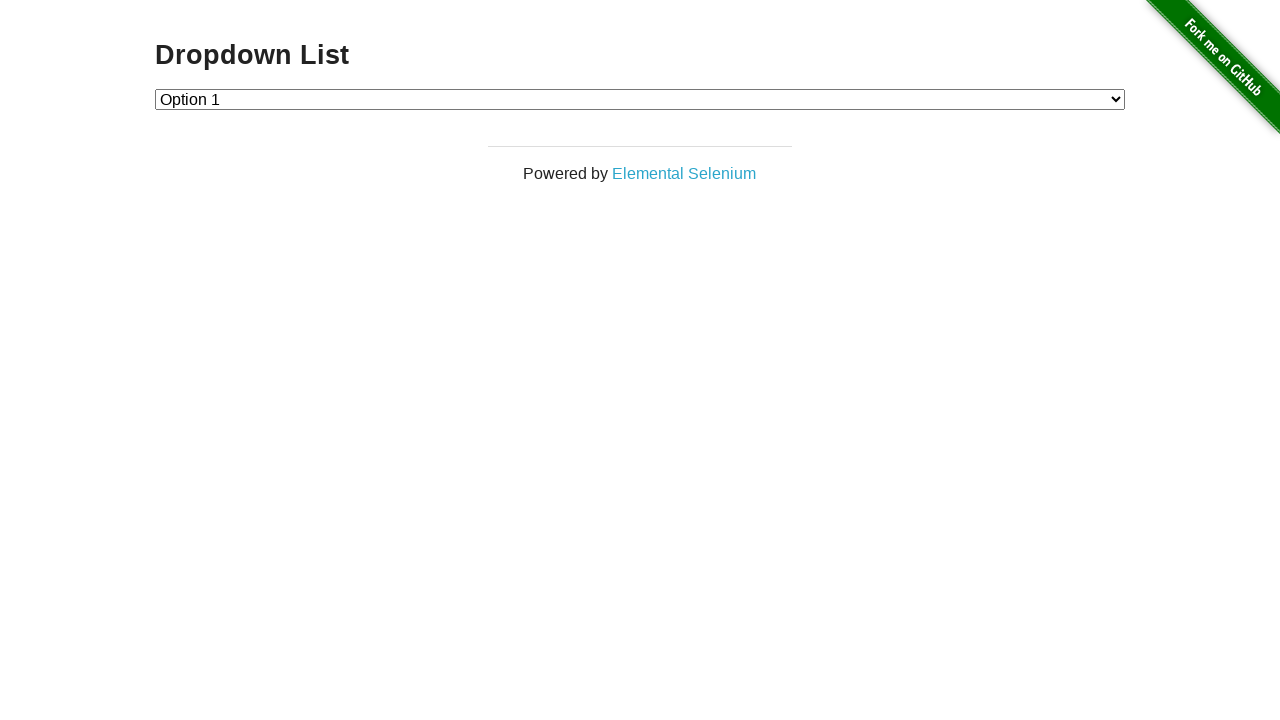